Navigates to Gmail login page

Starting URL: https://accounts.google.com/ServiceLogin?service=mail&passive=true&rm=false&continue=https://mail.google.com/mail/&ss=1&scc=1&ltmpl=default&ltmplcache=2&emr=1&osid=1#identifier

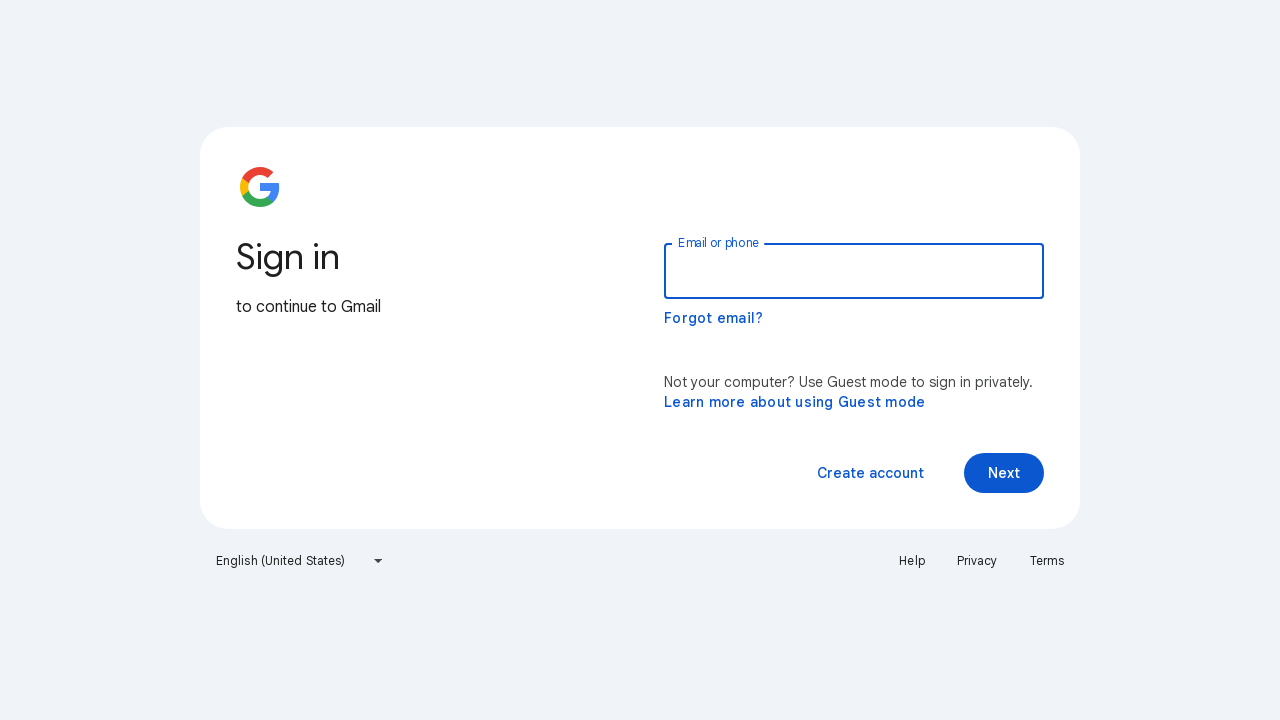

Navigated to Gmail login page
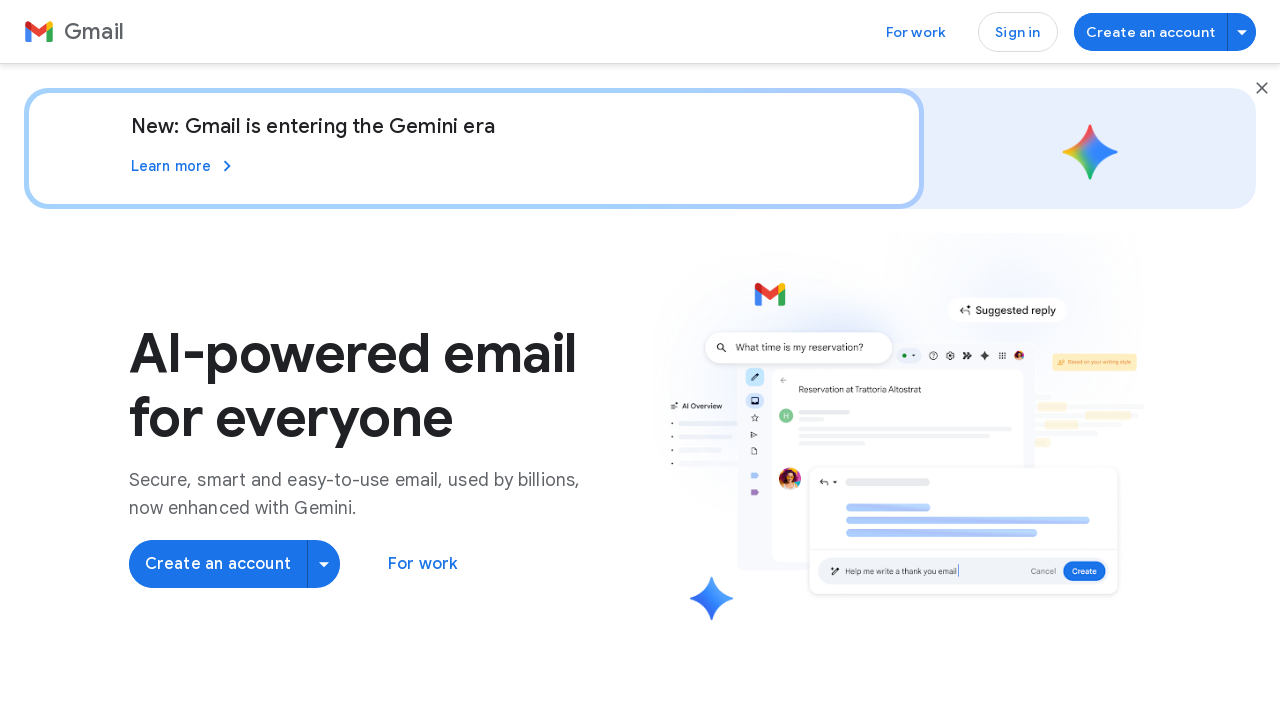

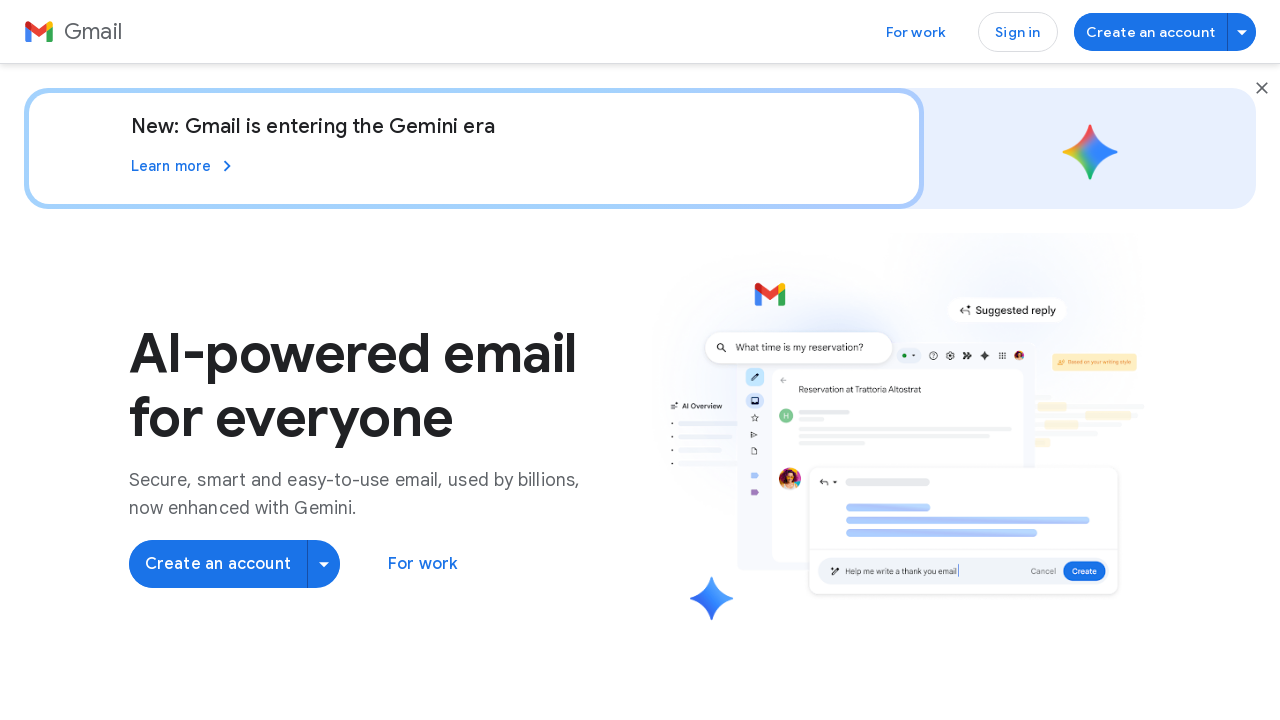